Tests state dropdown selection by sequentially selecting Illinois, Virginia, and California, then verifying California is the final selected option.

Starting URL: https://practice.cydeo.com/dropdown

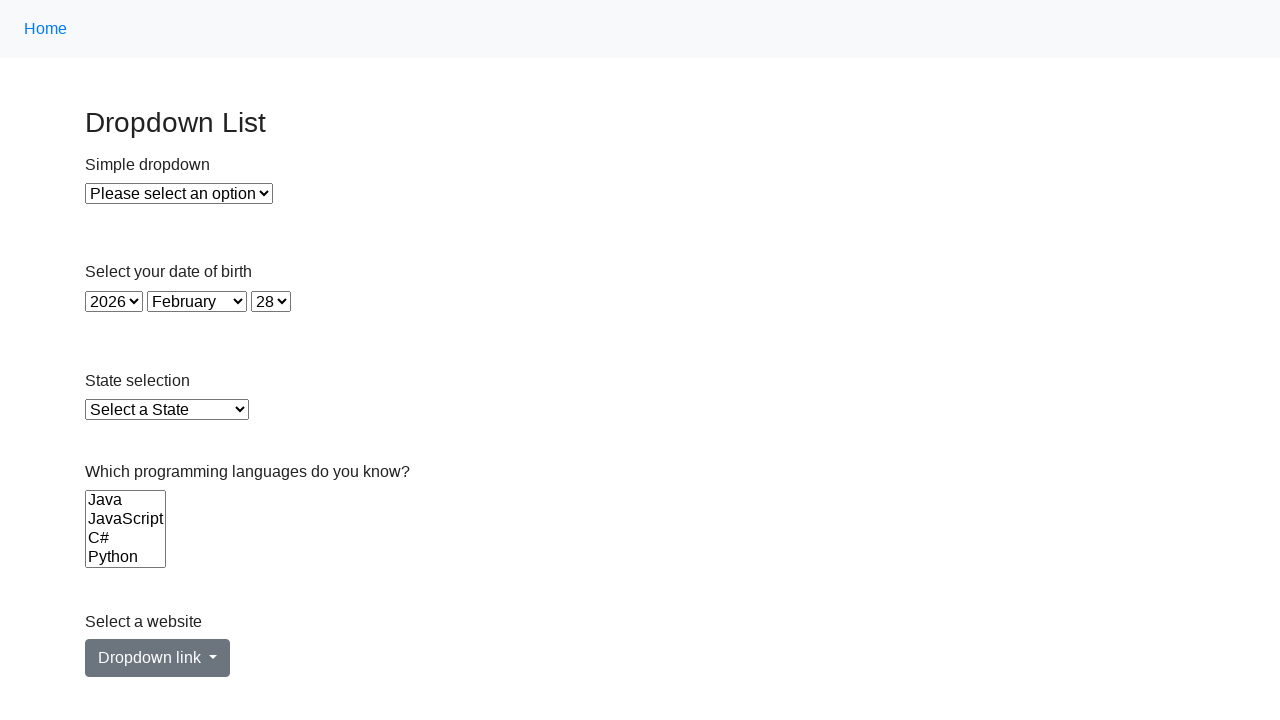

Selected Illinois from state dropdown by visible text on select#state
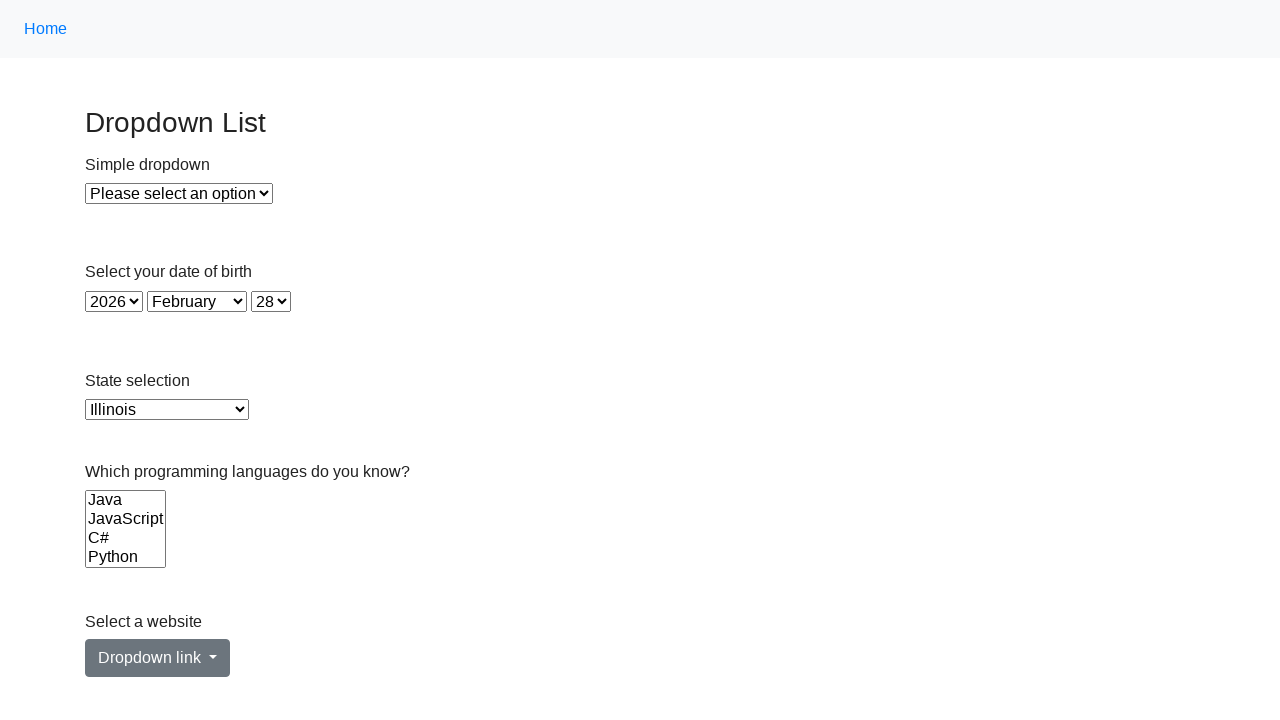

Selected Virginia from state dropdown by value on select#state
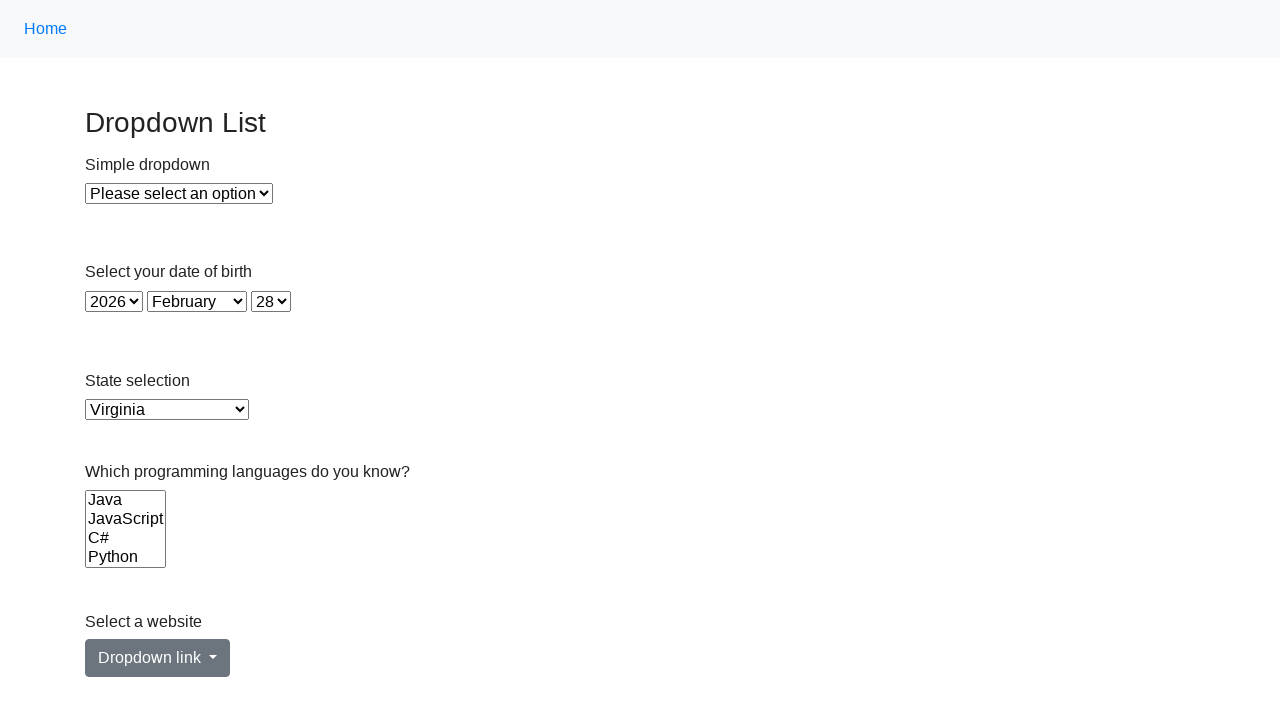

Selected California from state dropdown by index (index 5) on select#state
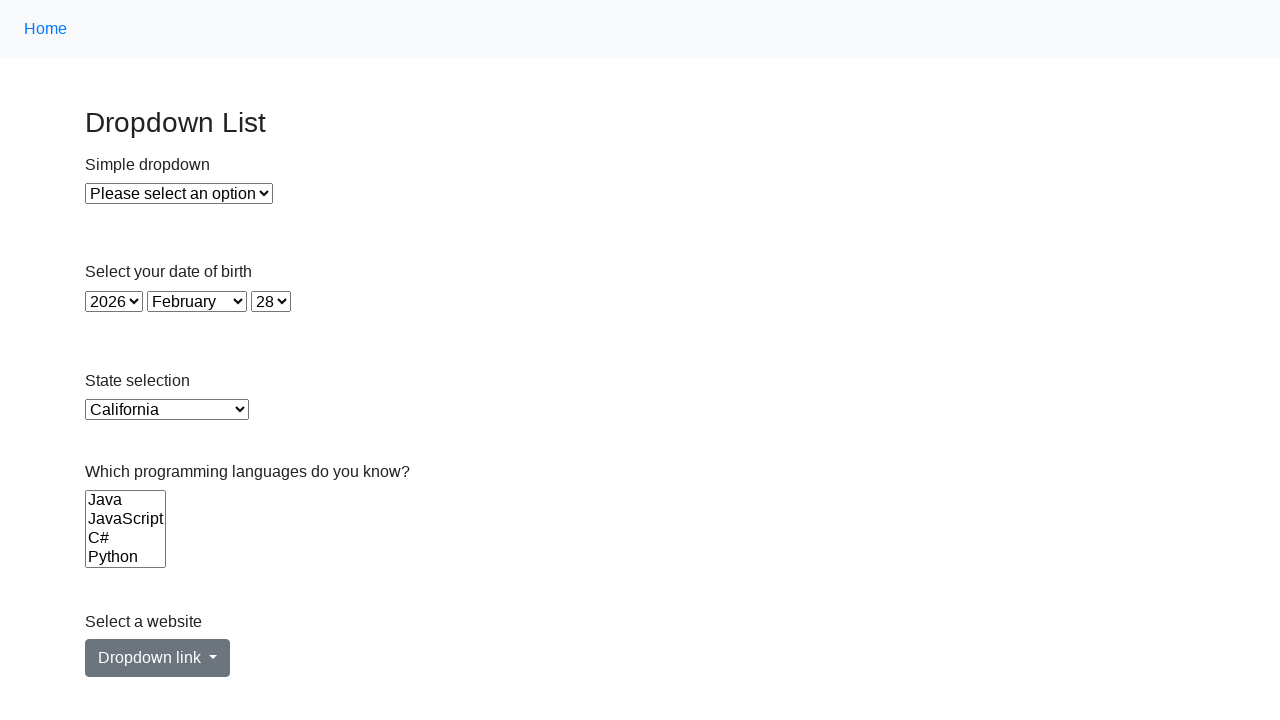

Located the checked option in state dropdown
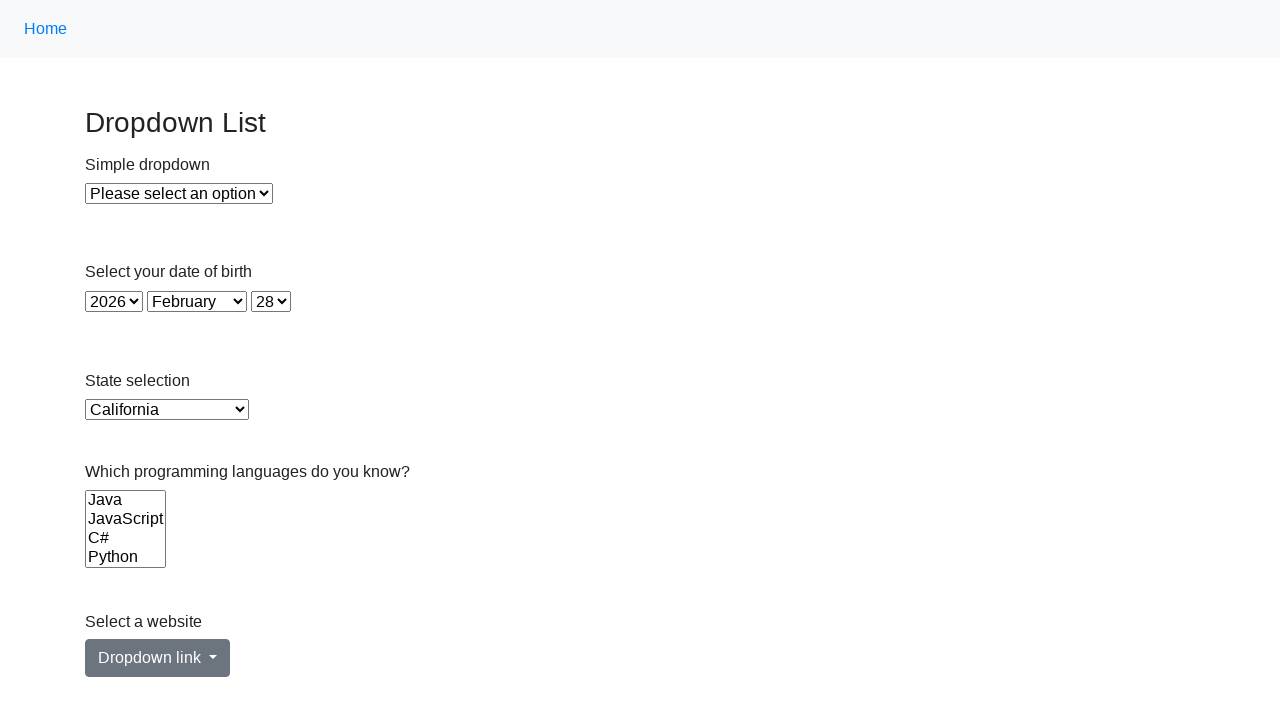

Verified California is the final selected option
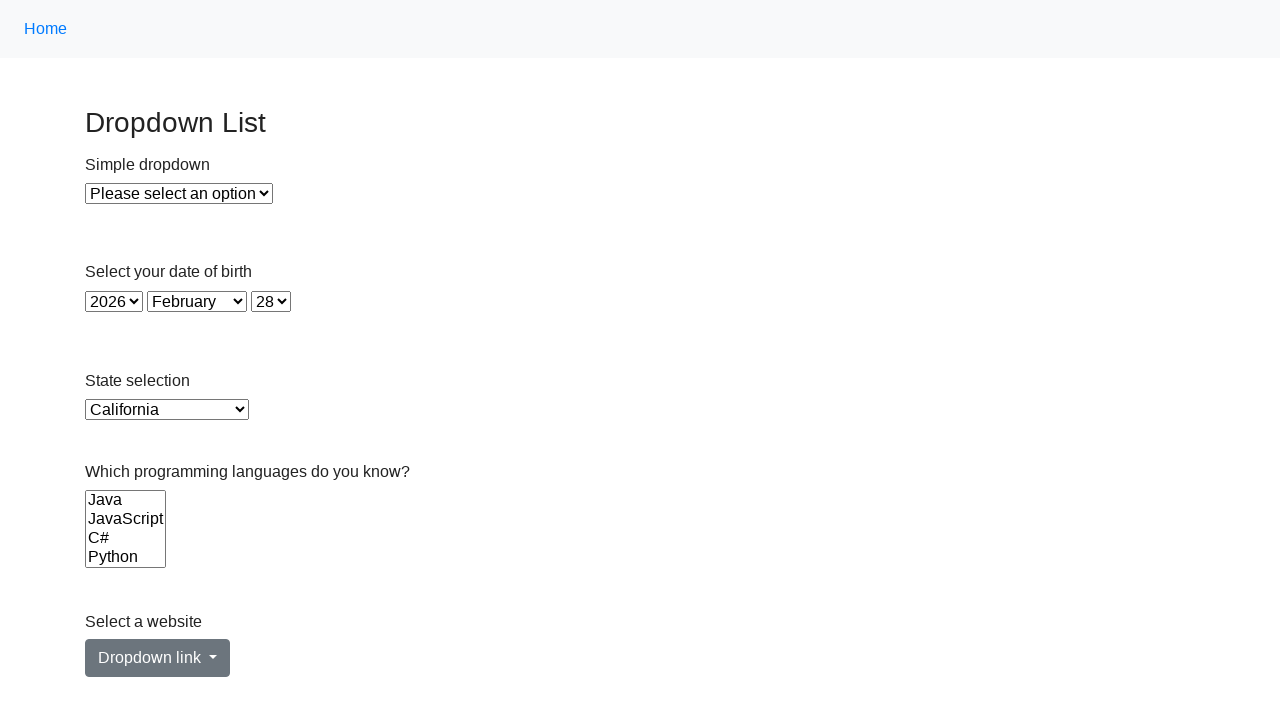

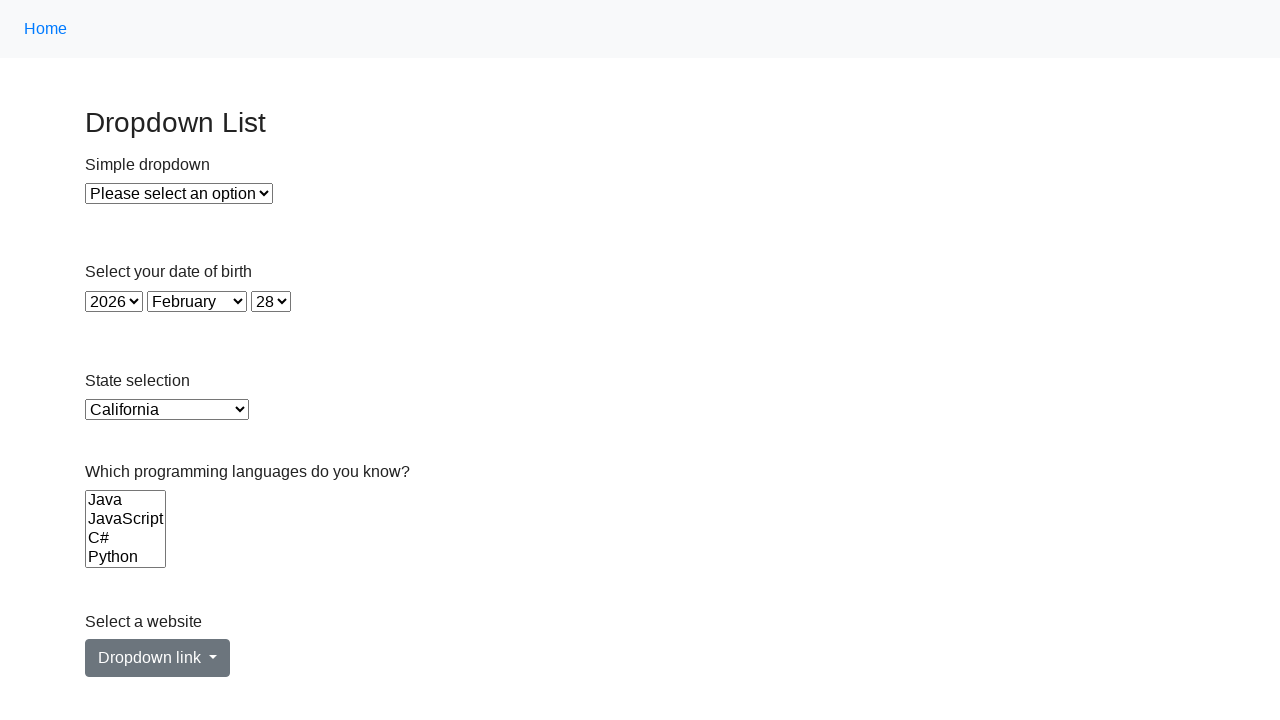